Tests form submission by clicking the submit button and verifying the success message

Starting URL: https://bonigarcia.dev/selenium-webdriver-java/web-form.html

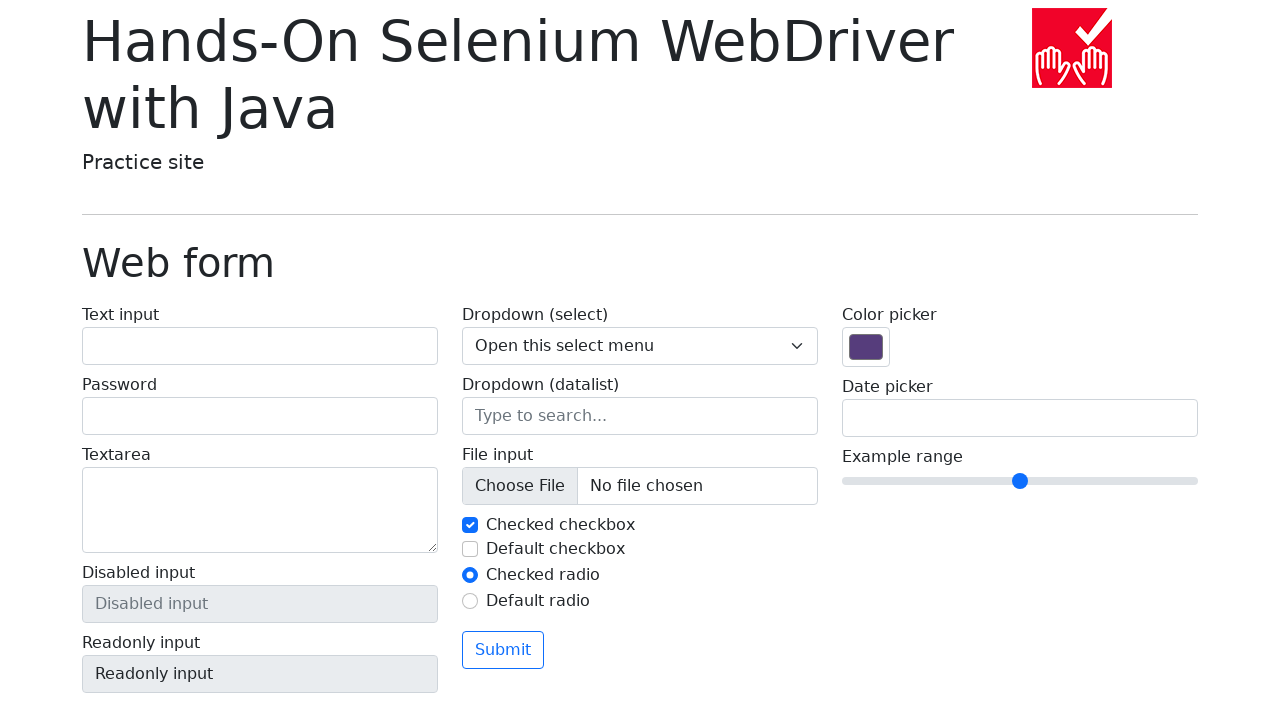

Navigated to web form page
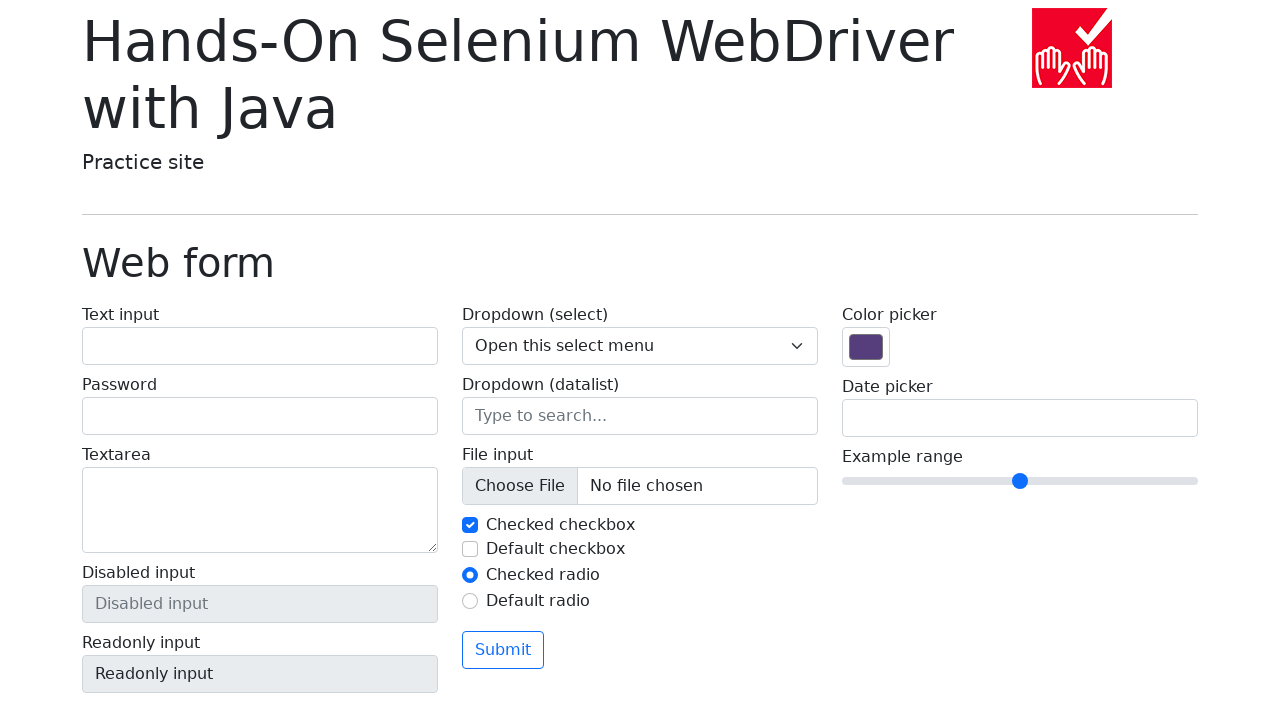

Clicked submit button at (503, 650) on button[type='submit']
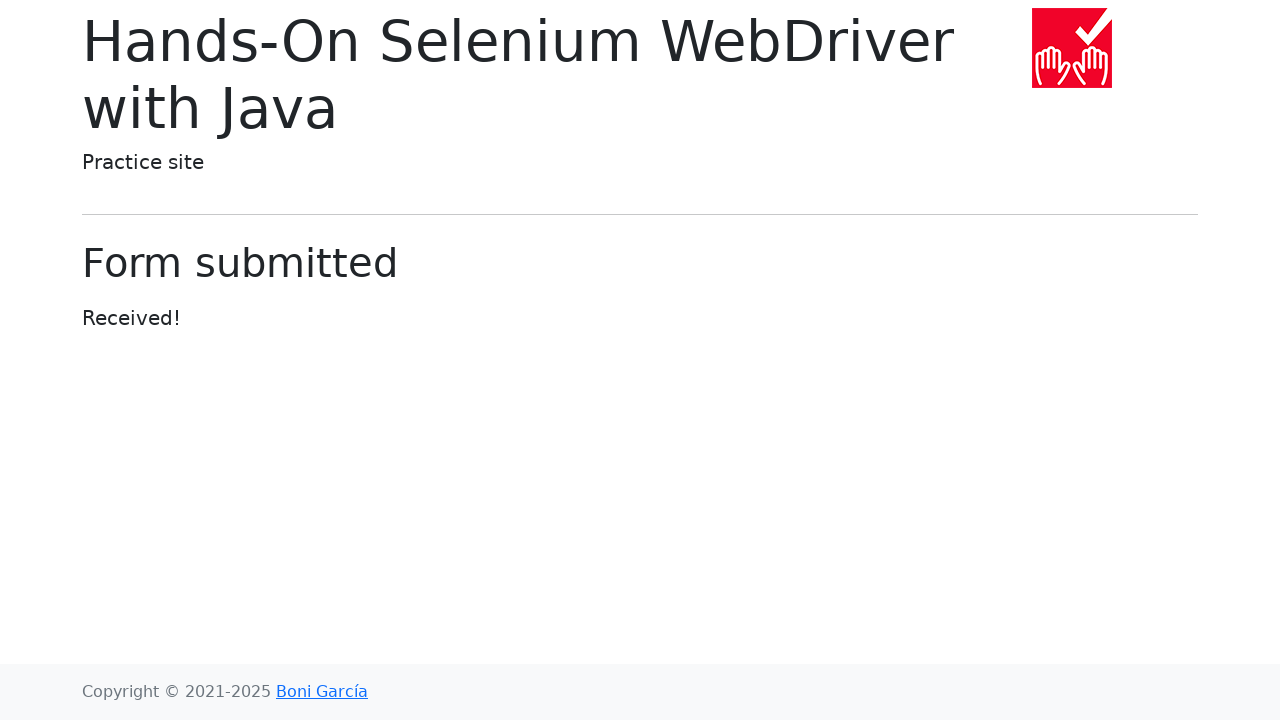

Waited for success message to appear
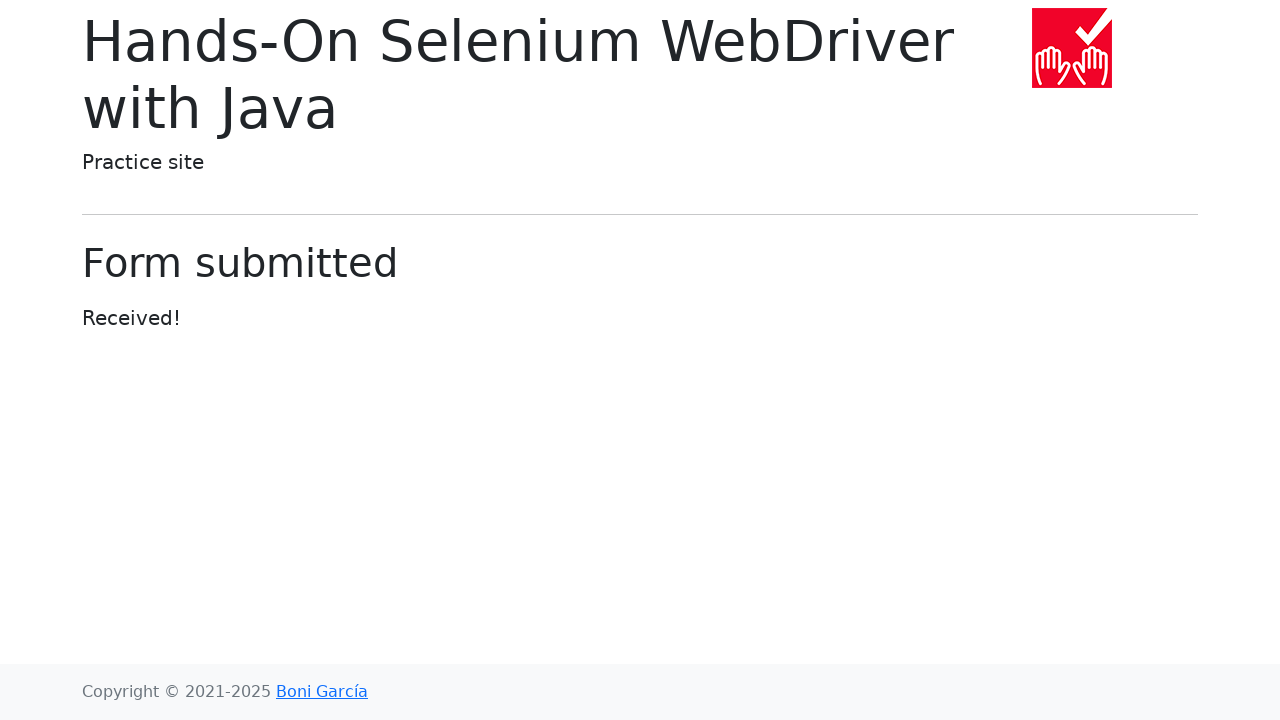

Verified primary success message 'Form submitted' is displayed
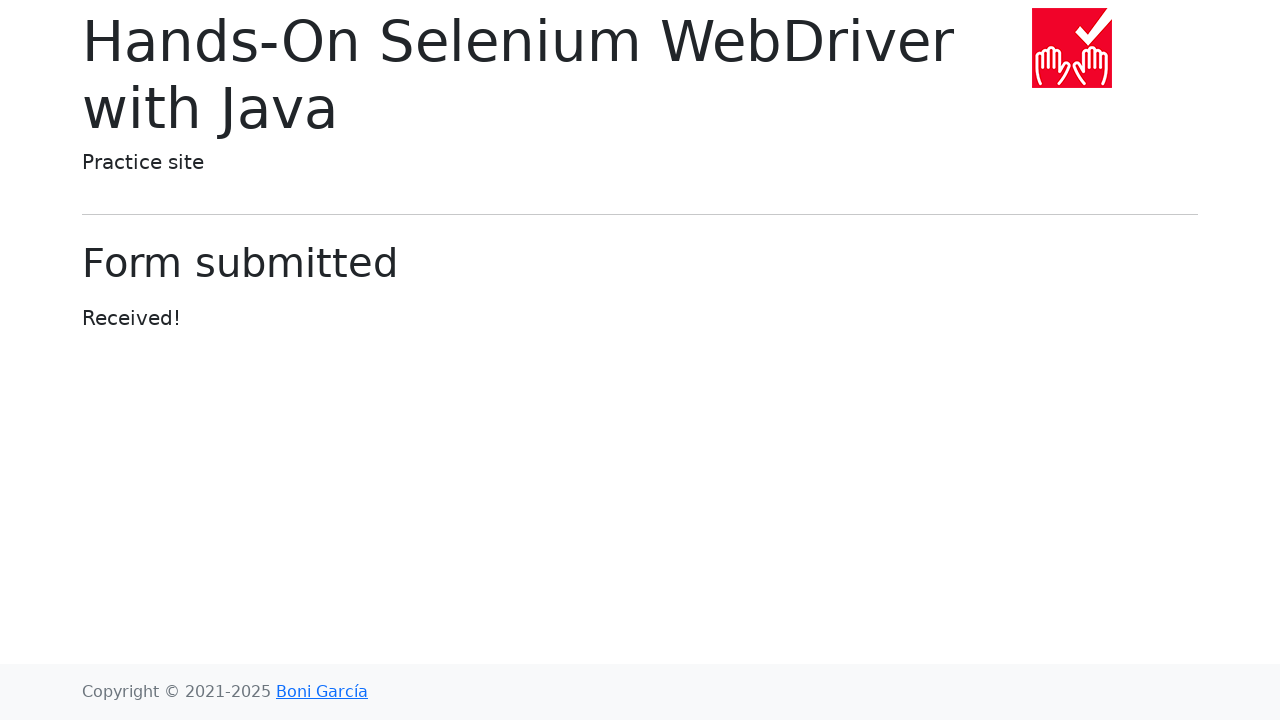

Verified secondary success message 'Received!' is displayed
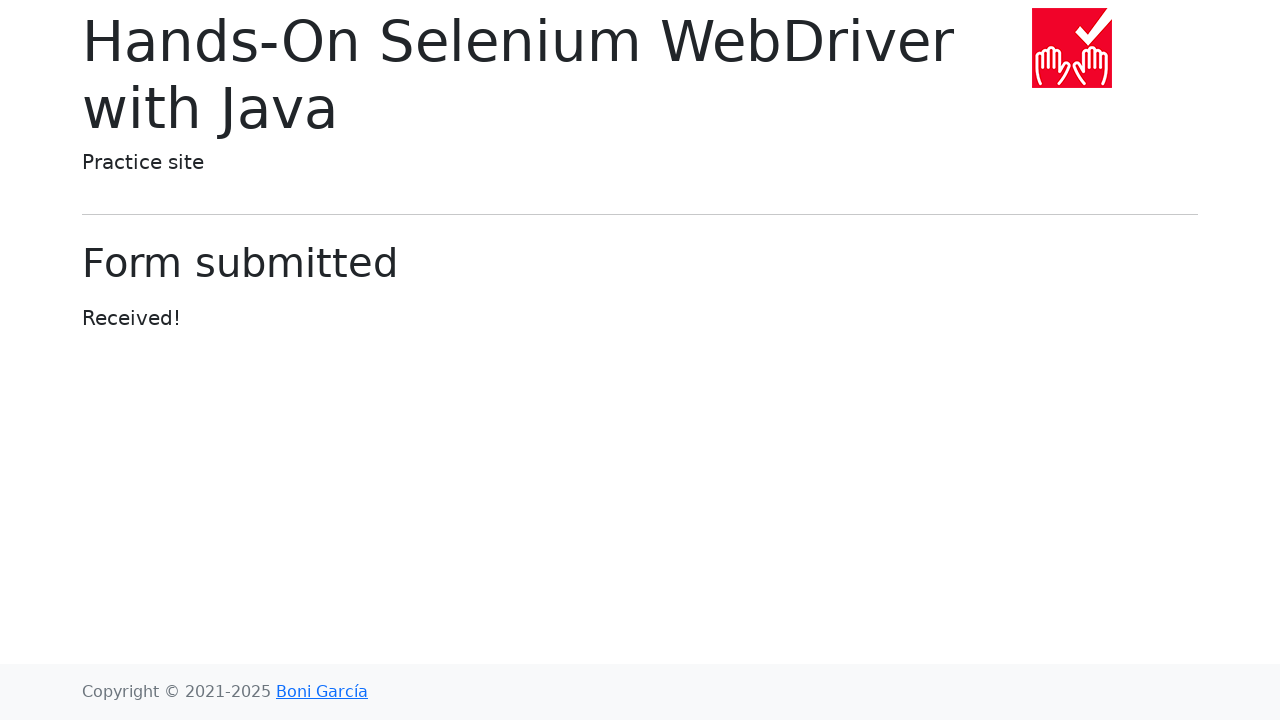

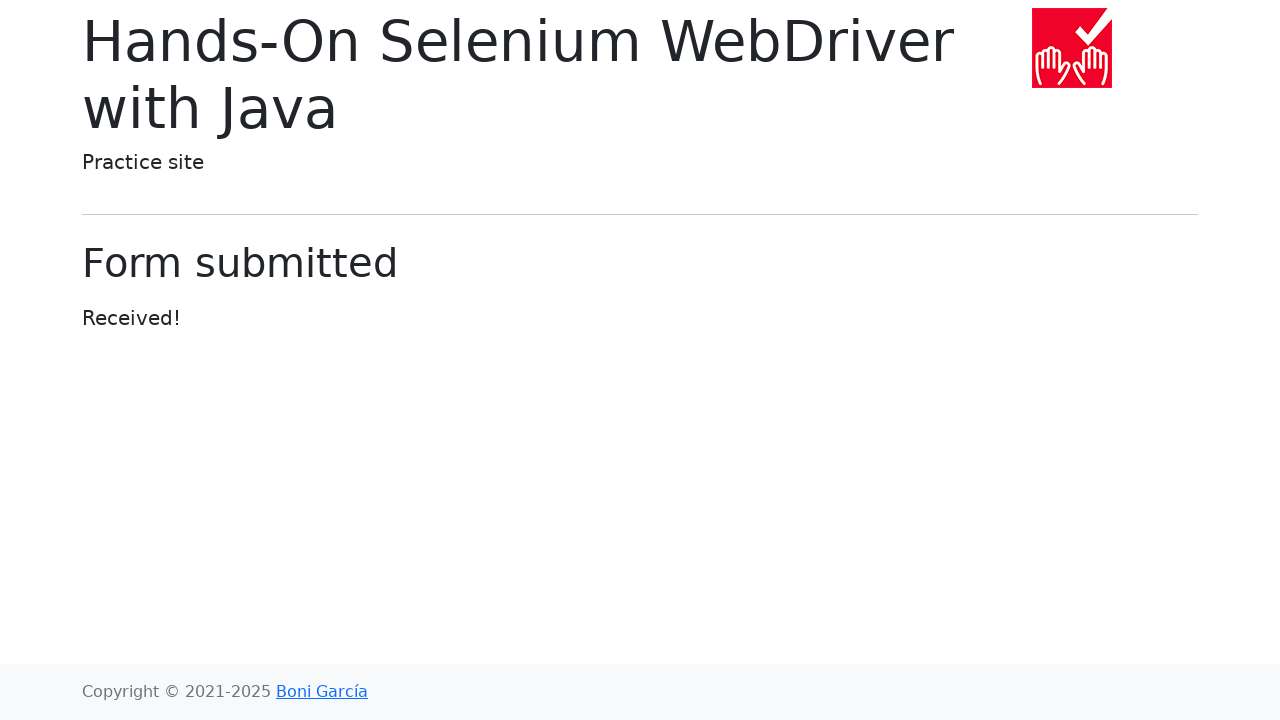